Tests RedBus bus search functionality by entering source and destination cities and selecting a travel date

Starting URL: https://www.redbus.com/

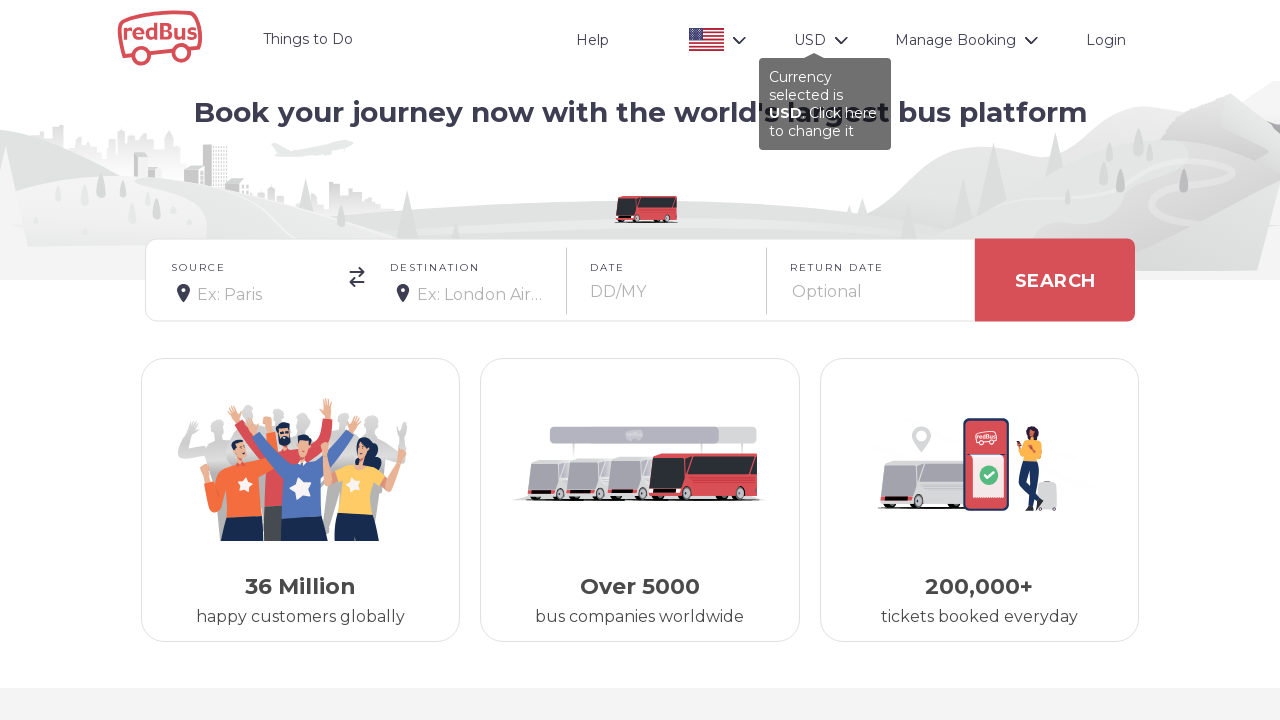

Entered source city 'Paris' in search field on //div[@class='main-wrapper search-box-wrapper']/descendant::input[1]
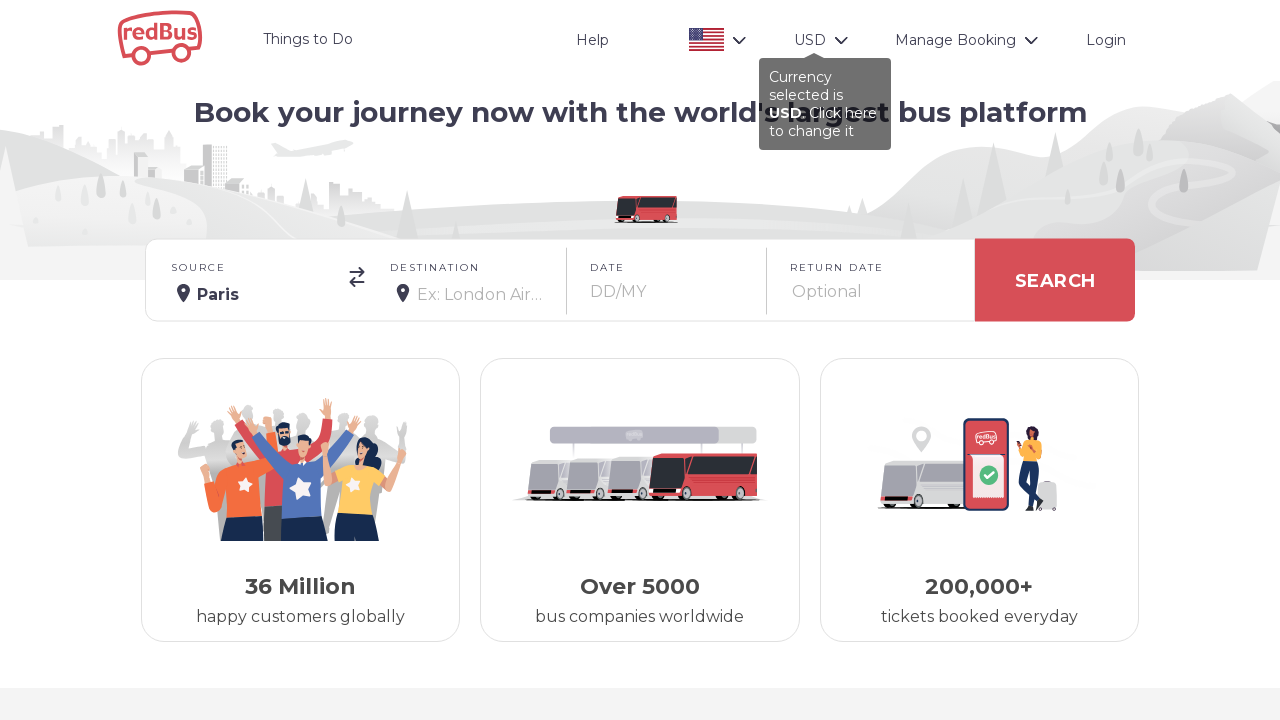

Entered destination city 'London, United Kingdom' in search field on //div[@class='main-wrapper search-box-wrapper']/descendant::input[2]
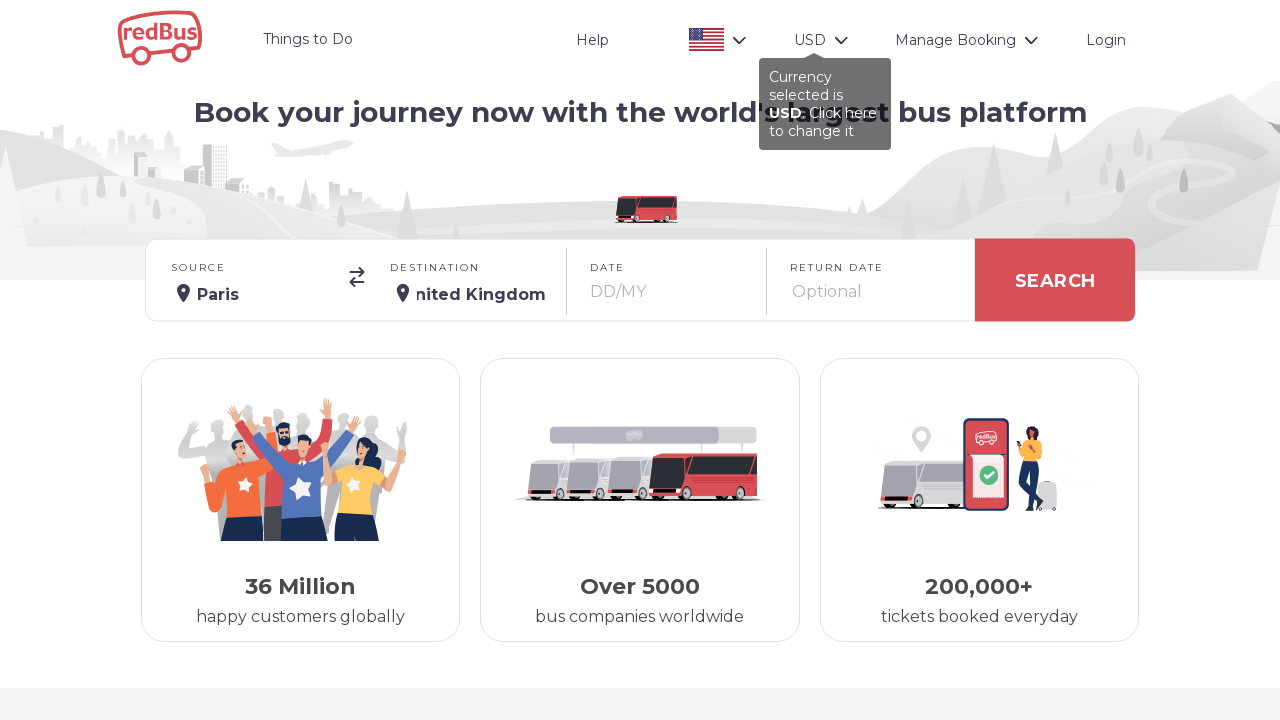

Set travel date to 30-Sep-2023 using JavaScript
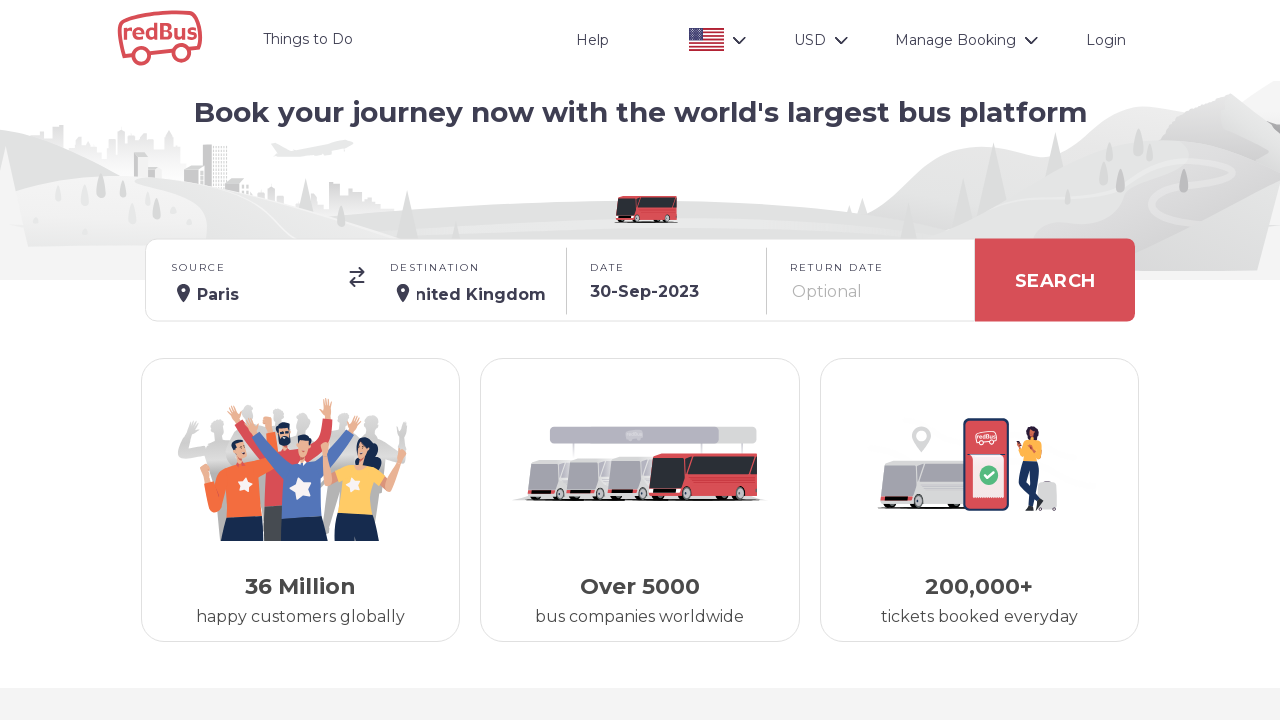

Clicked search button to initiate bus search at (1055, 280) on xpath=//*[@class='main-wrapper search-box-wrapper']/descendant::div[16]
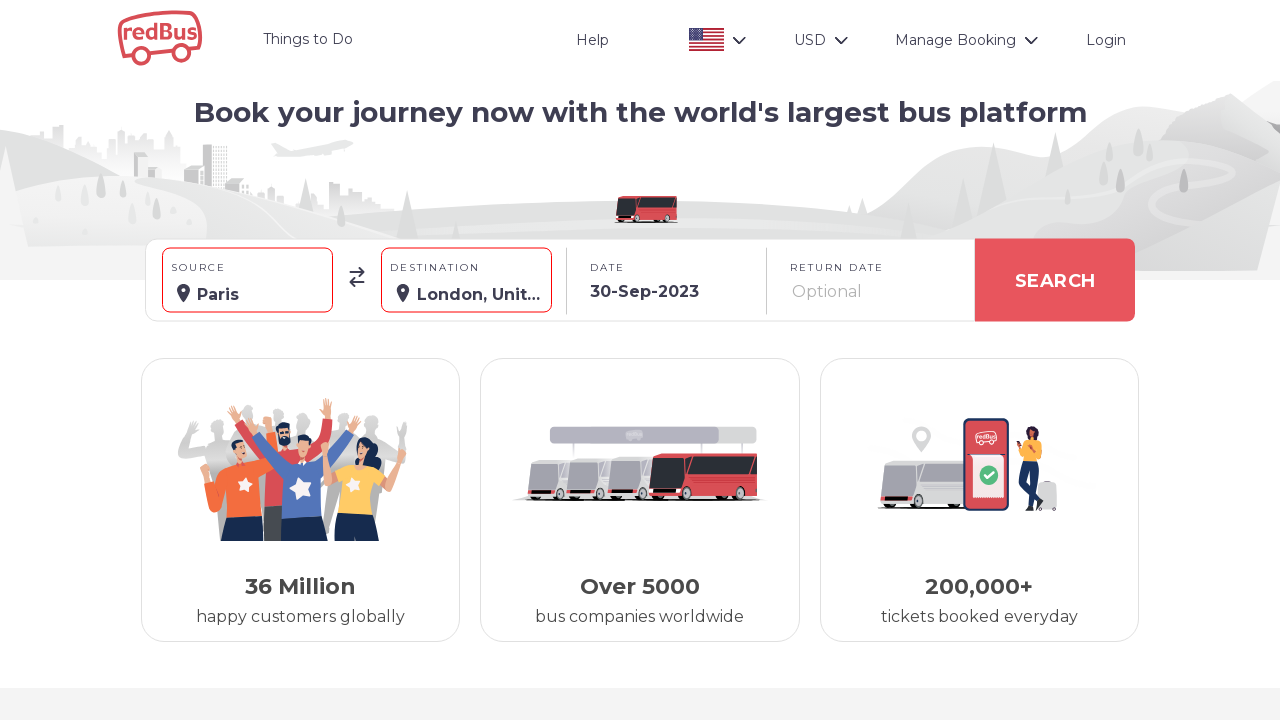

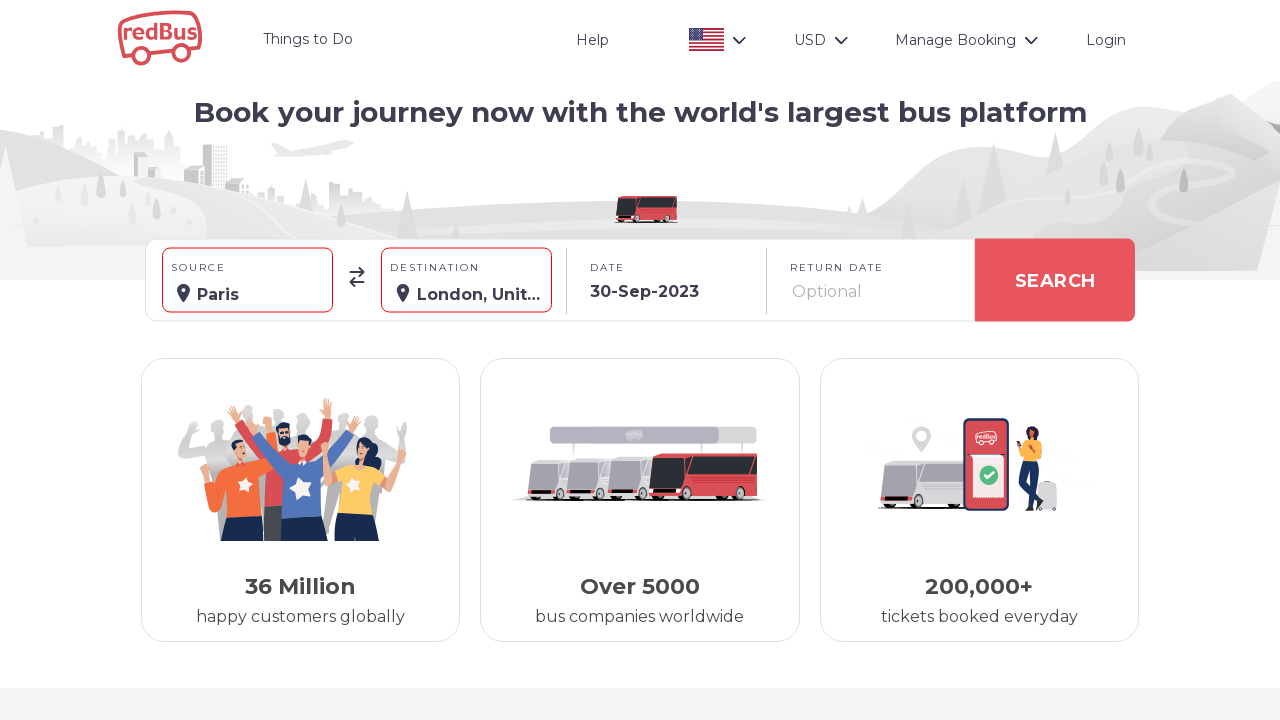